Tests checkbox element validation by clicking on a profession checkbox and verifying its selected state

Starting URL: https://seleniumautomationpractice.blogspot.com/2017/10/functionisogramigoogleanalyticsobjectri.html

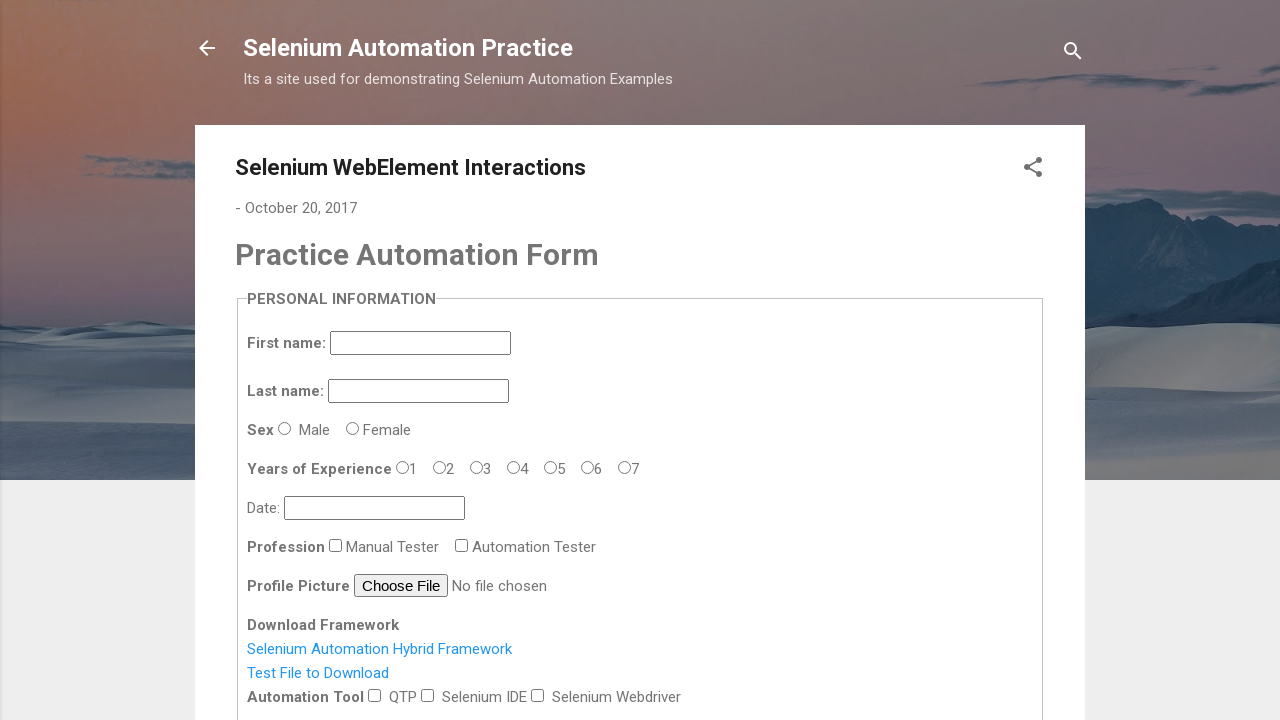

Clicked on the profession checkbox at (462, 545) on #profession-1
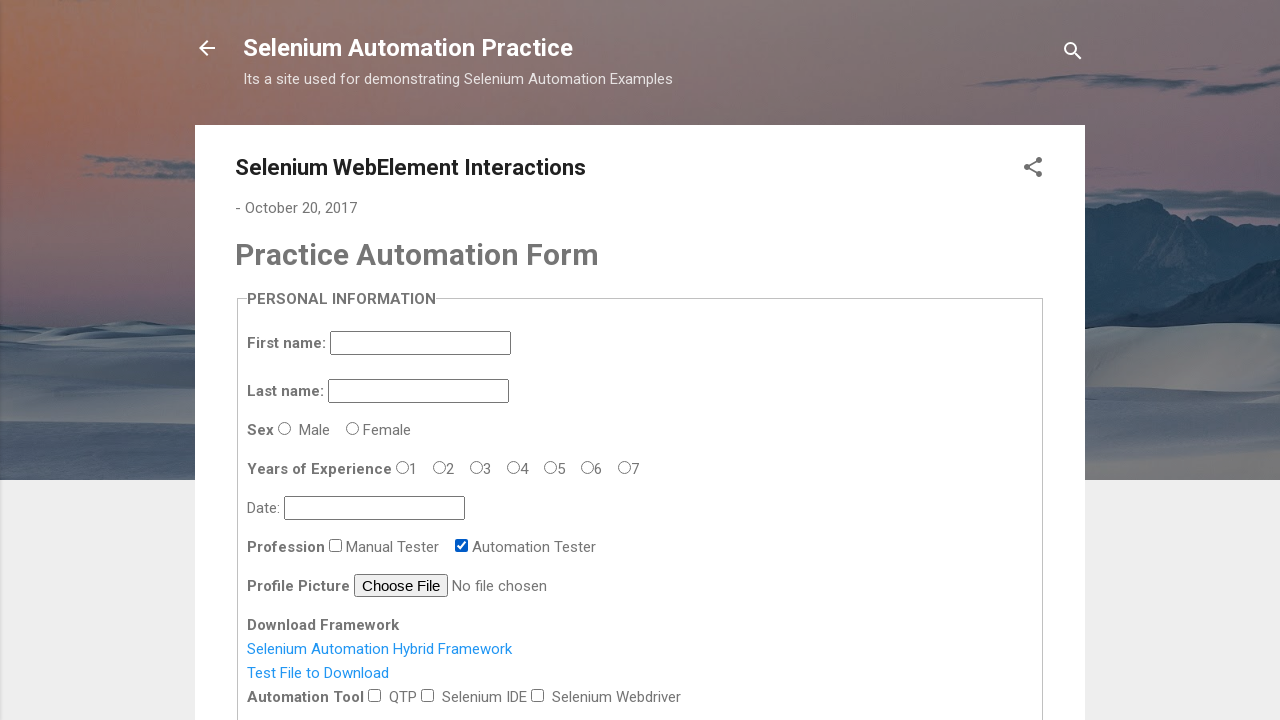

Located the profession checkbox element
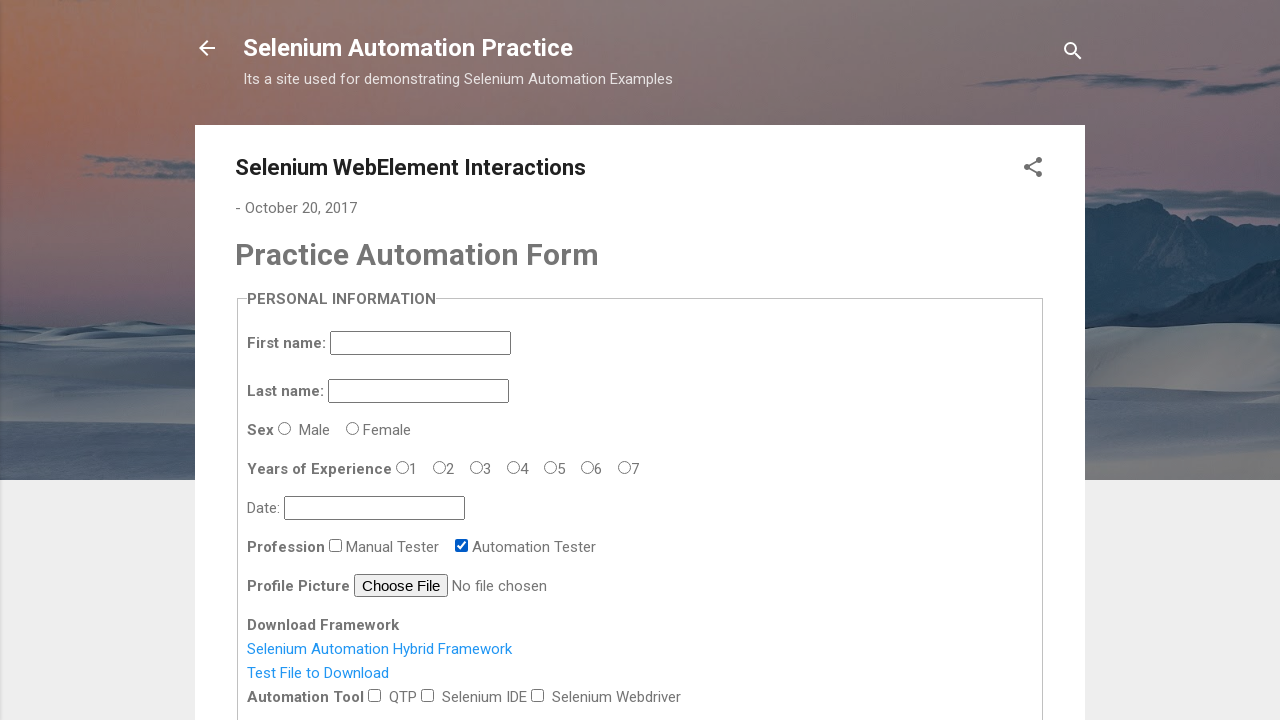

Waited for the profession checkbox to be visible
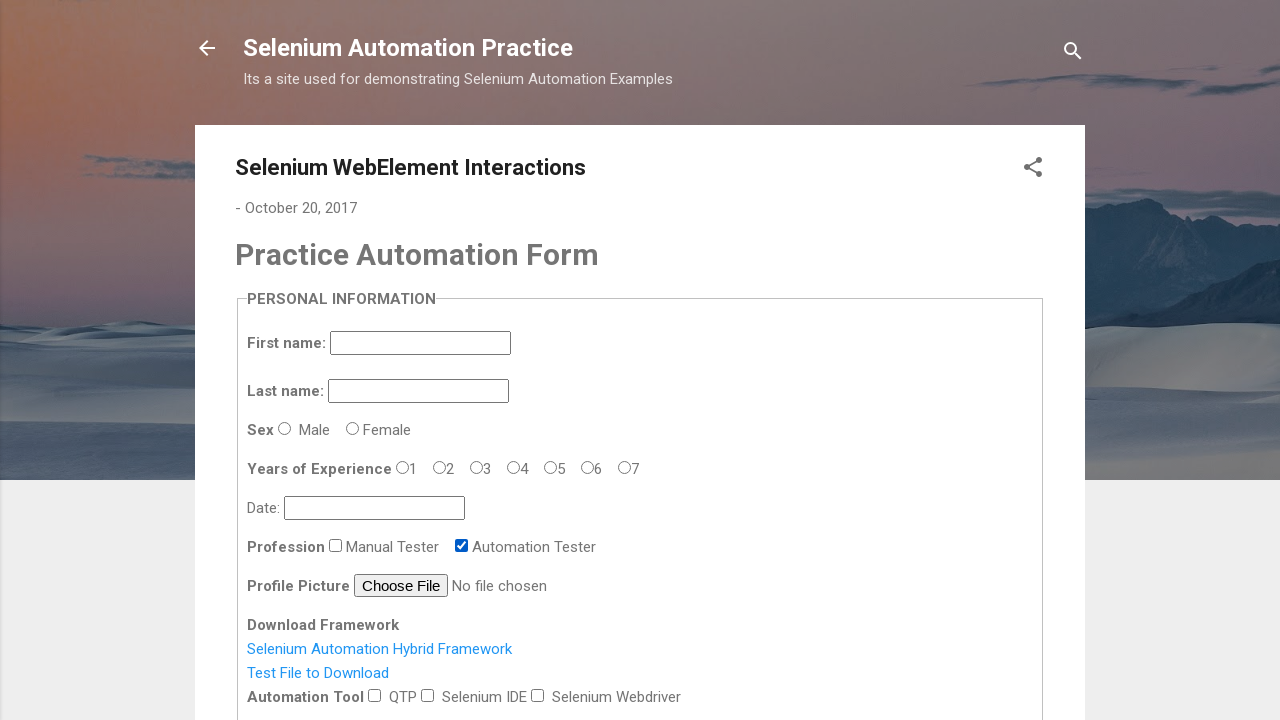

Verified the profession checkbox is selected
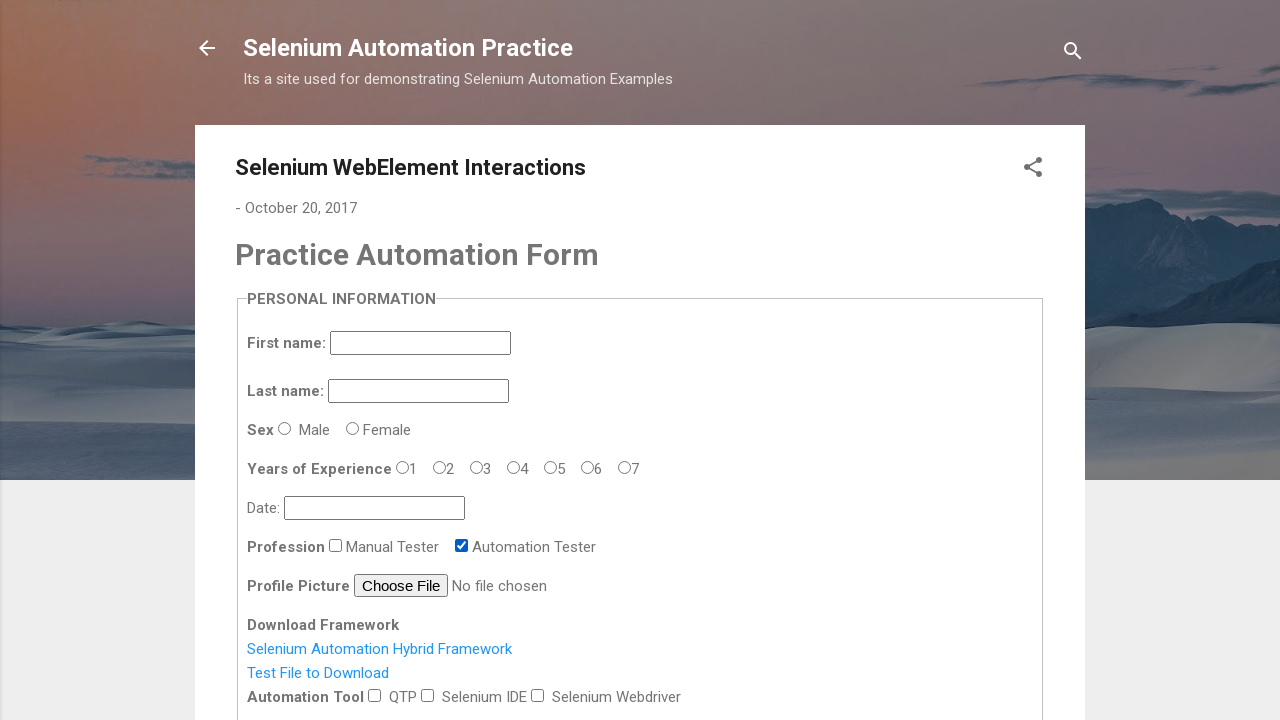

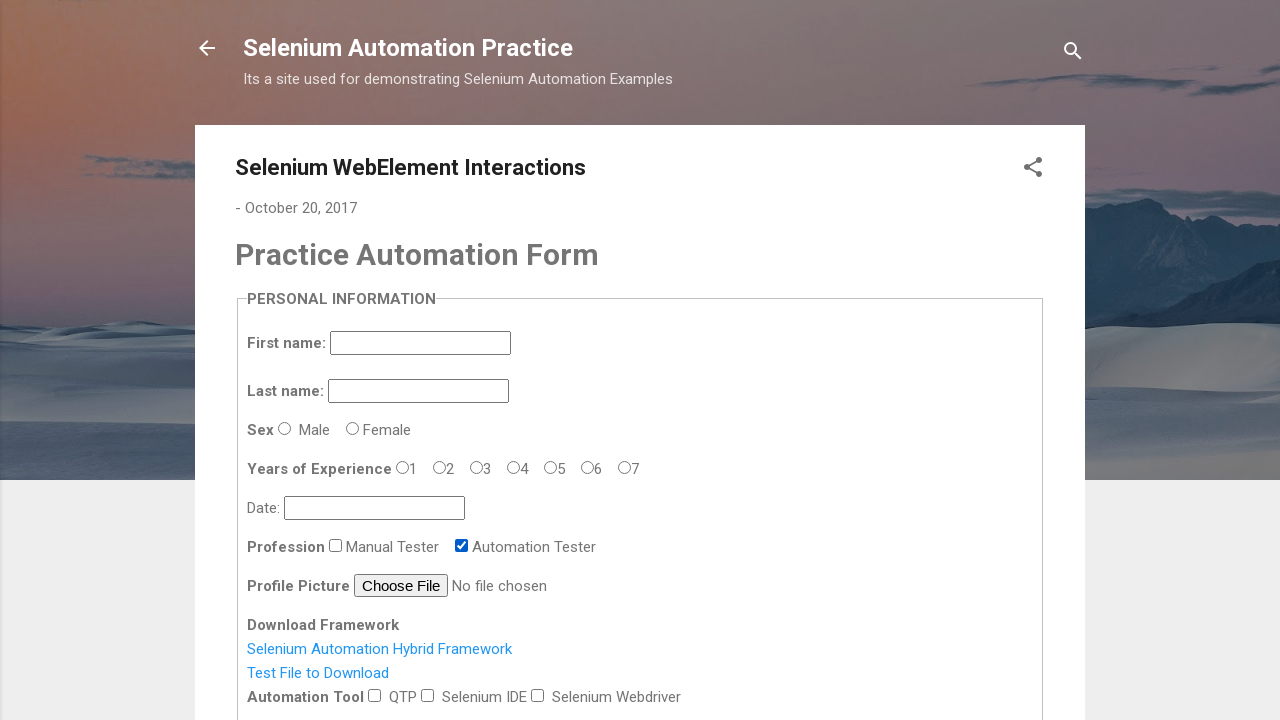